Tests the Python.org search functionality by searching for "pycon" and verifying results are returned

Starting URL: http://www.python.org

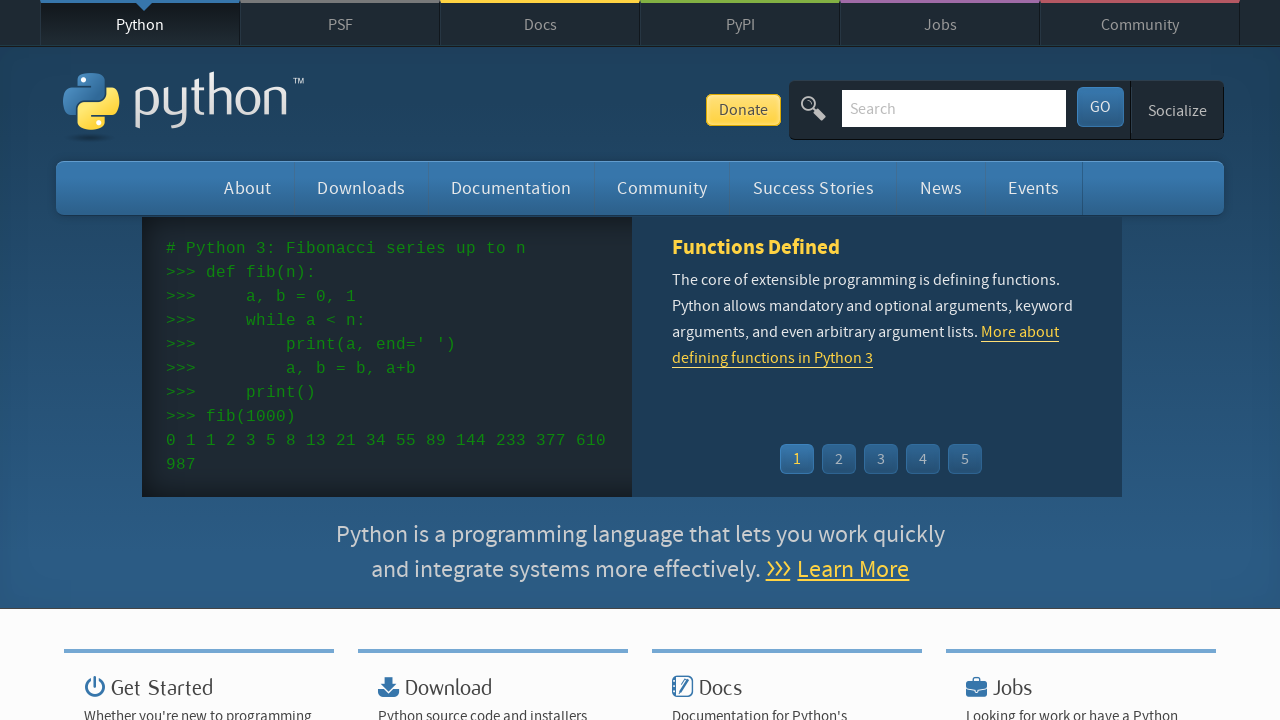

Filled search field with 'pycon' on input[name='q']
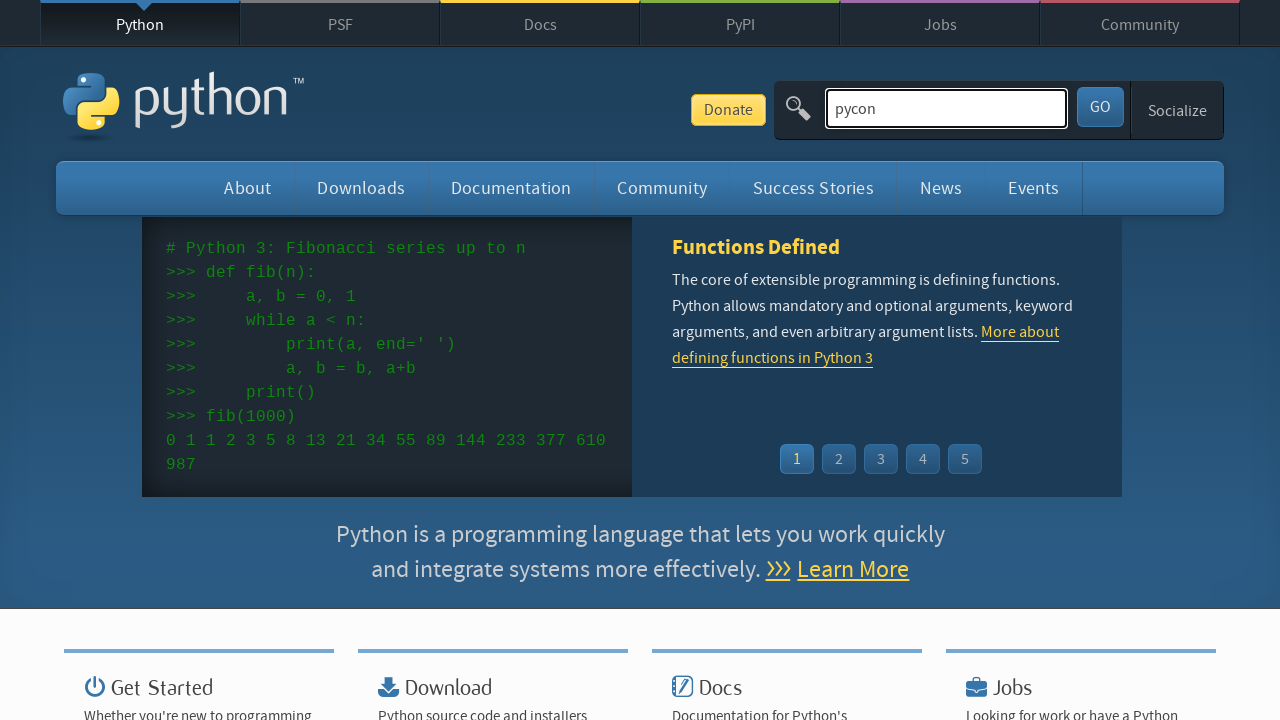

Pressed Enter to submit search for 'pycon' on input[name='q']
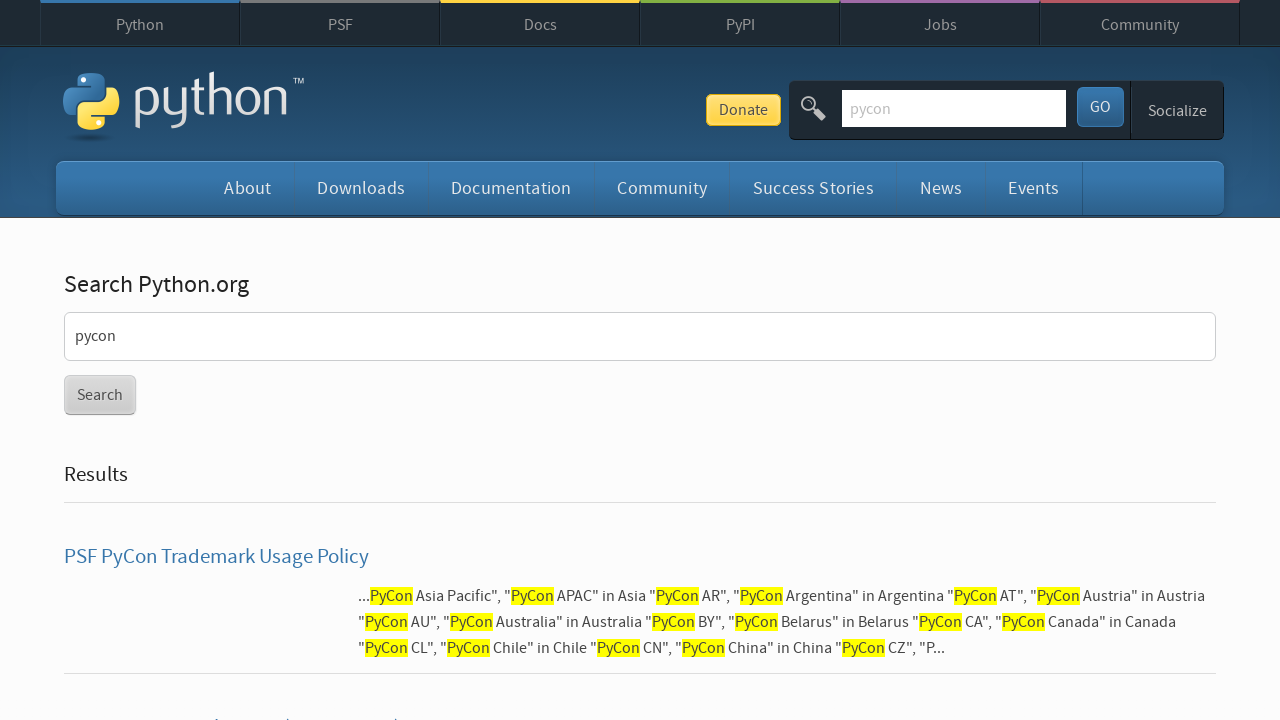

Search results page loaded and displayed
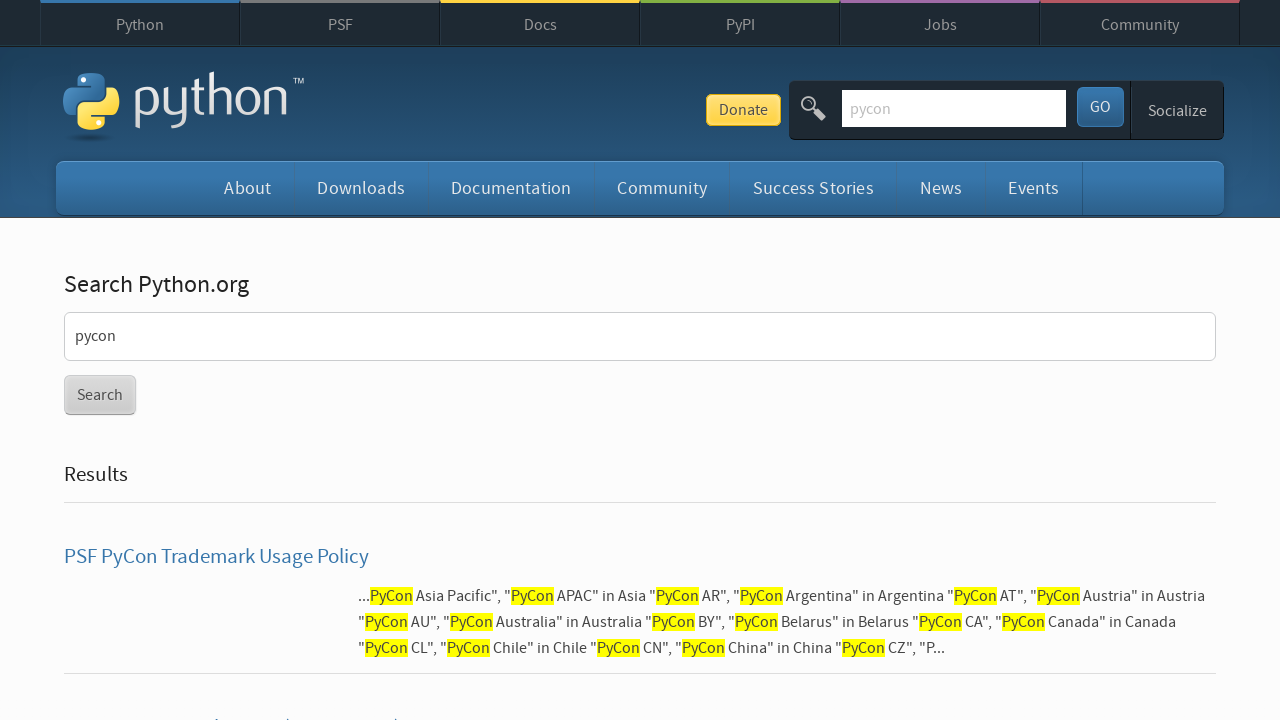

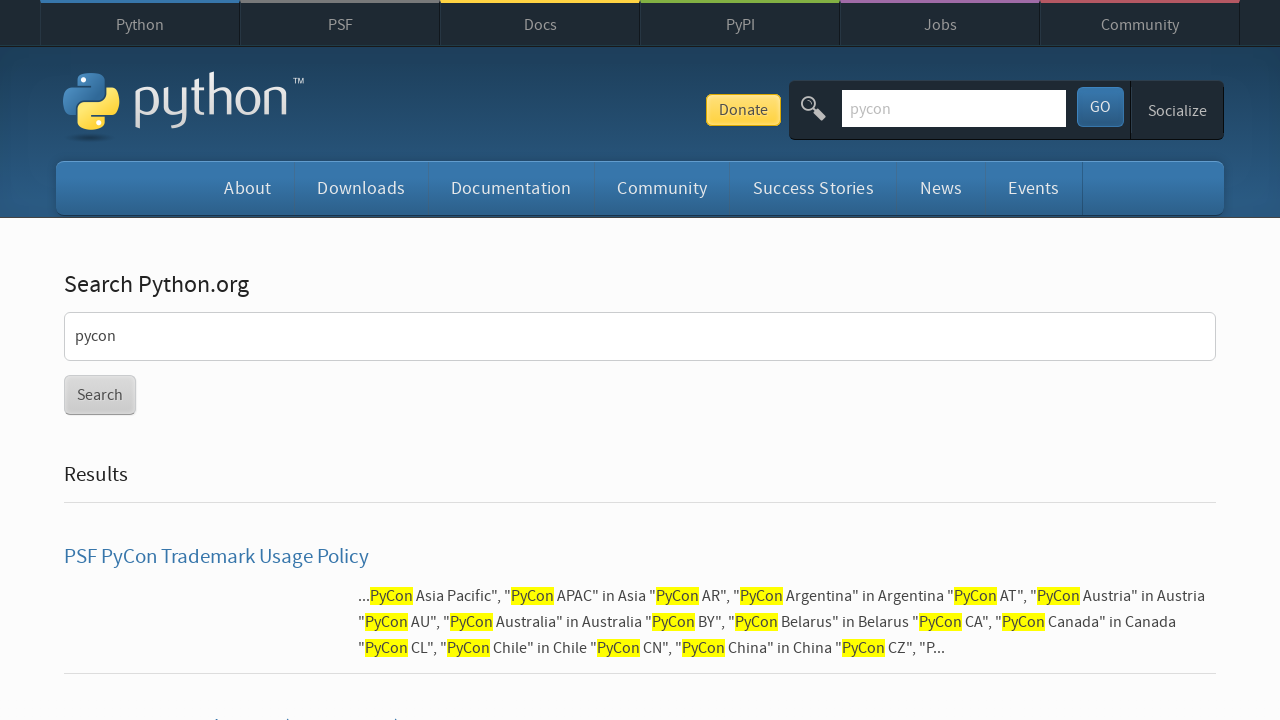